Tests registration form validation with username too short (2 characters), expecting minimum length error

Starting URL: https://anatoly-karpovich.github.io/demo-login-form/

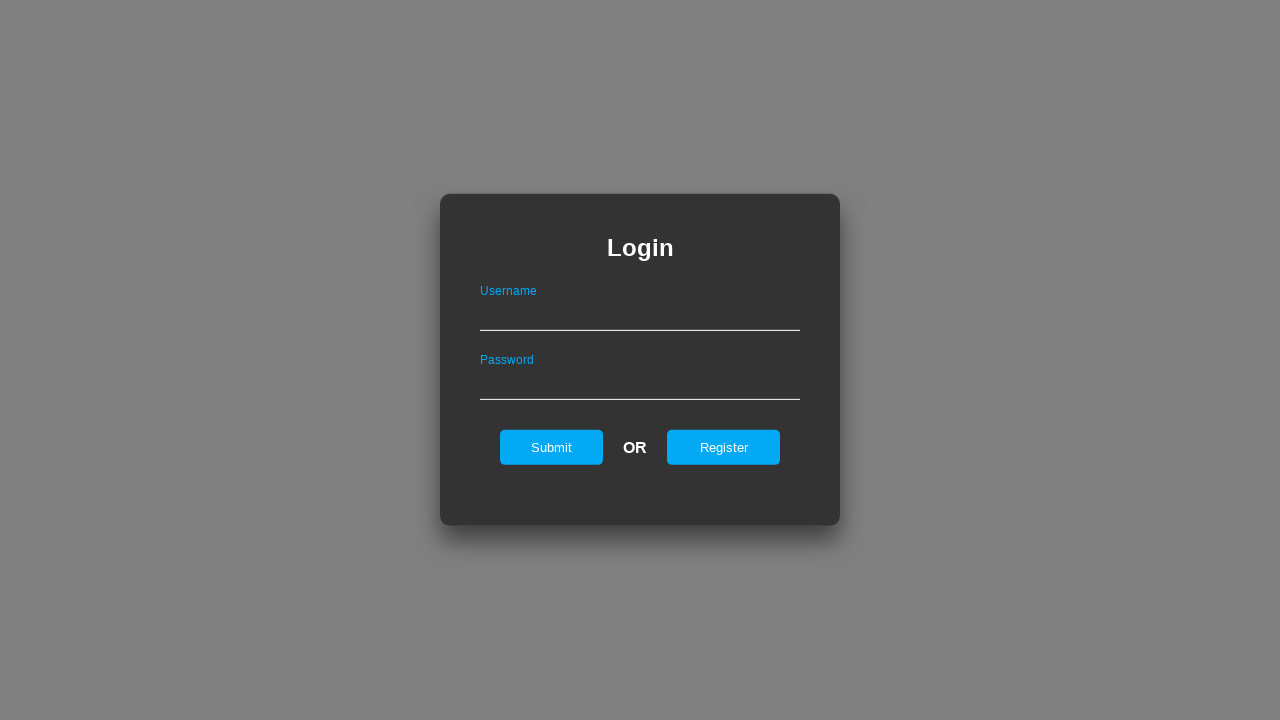

Clicked Register button on login form at (724, 447) on .loginForm input[value="Register"]
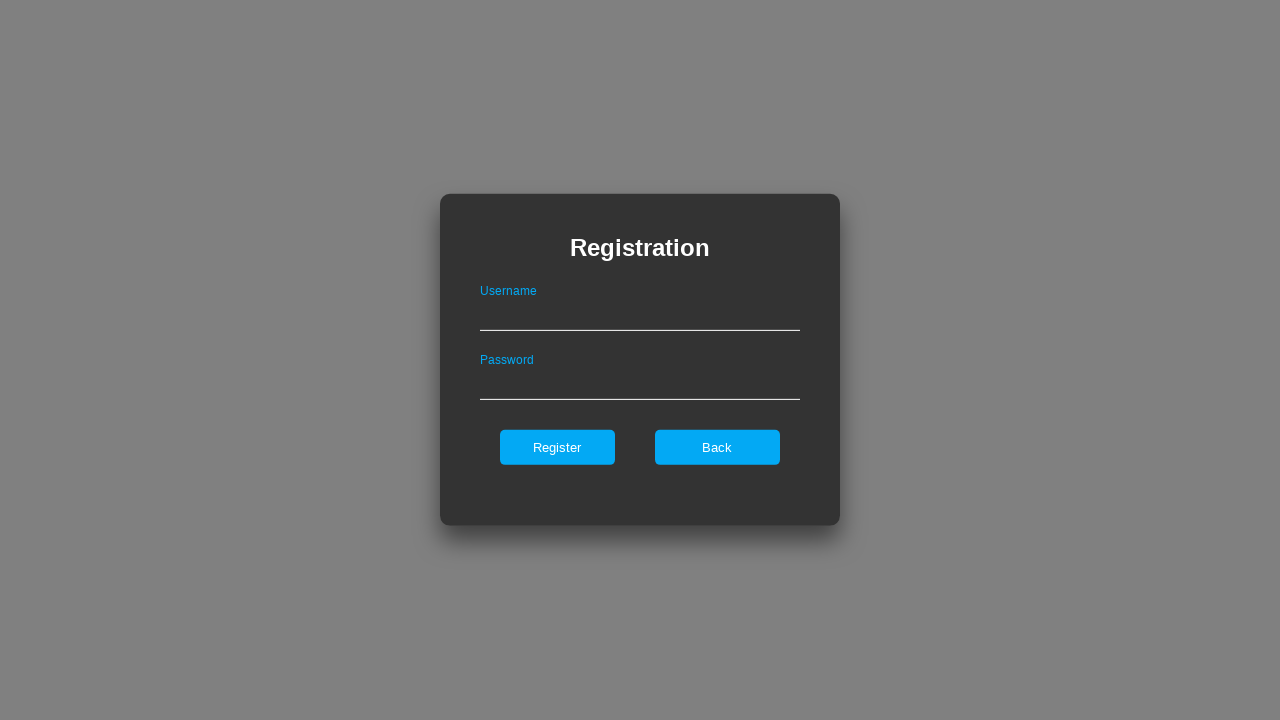

Registration form loaded and became visible
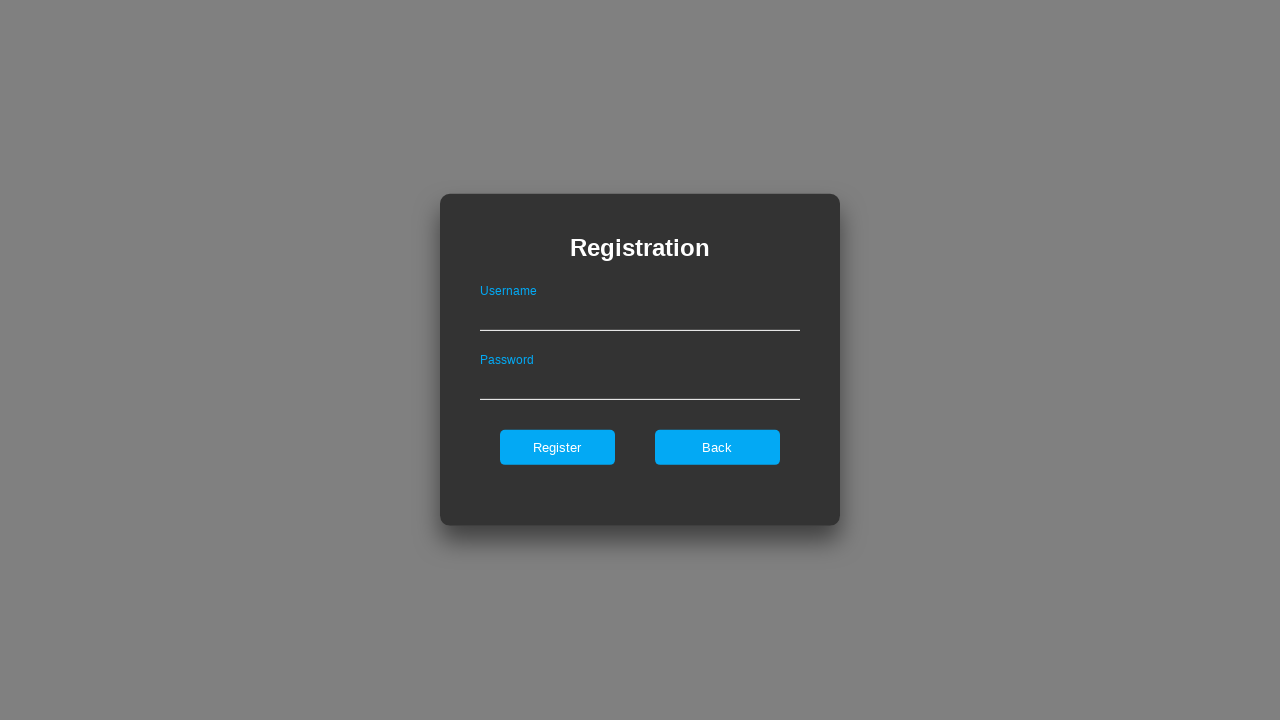

Removed maxlength attributes from all input fields
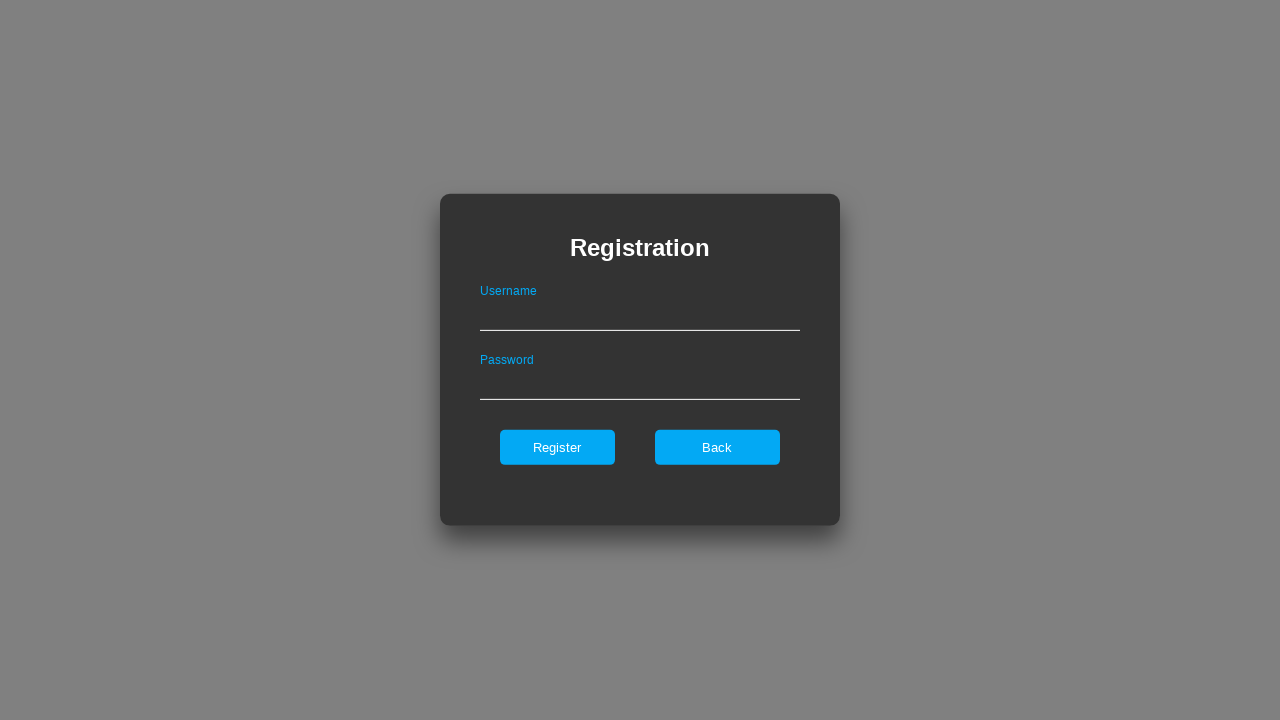

Filled username field with 'Us' (2 characters - below minimum) on .registerForm input[type="text"]
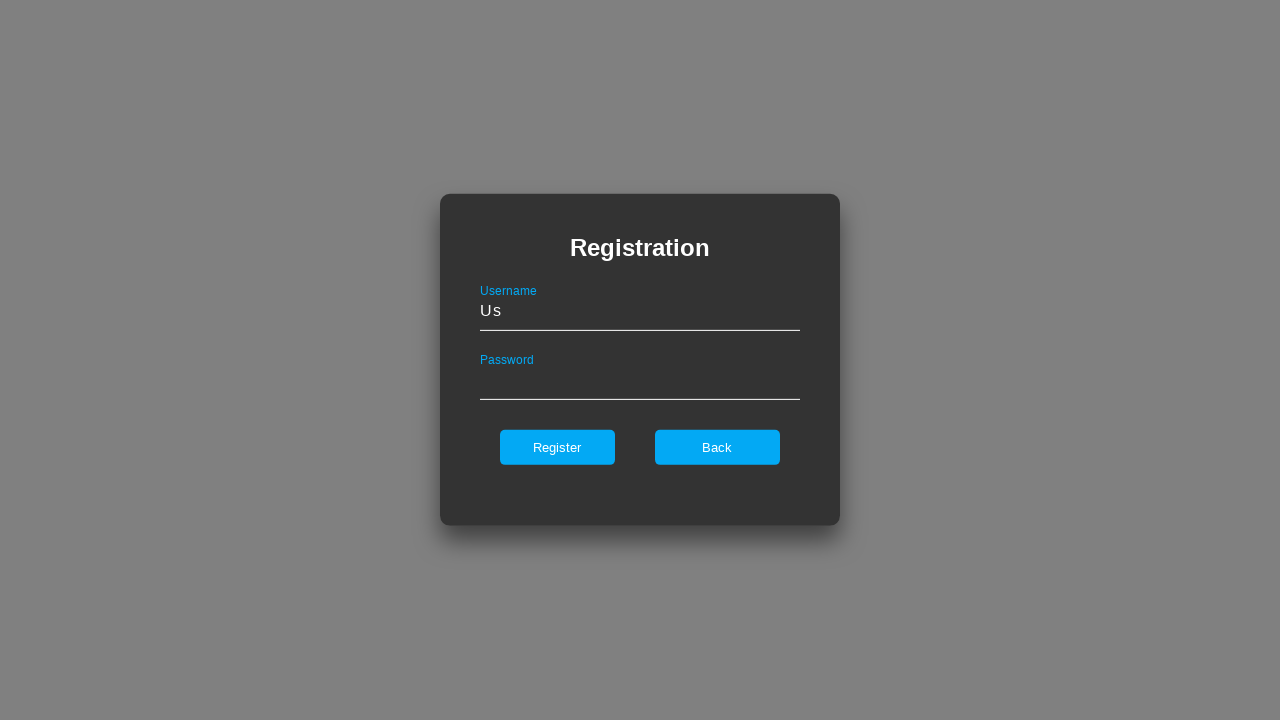

Filled password field with 'Password123' on .registerForm input[type="password"]
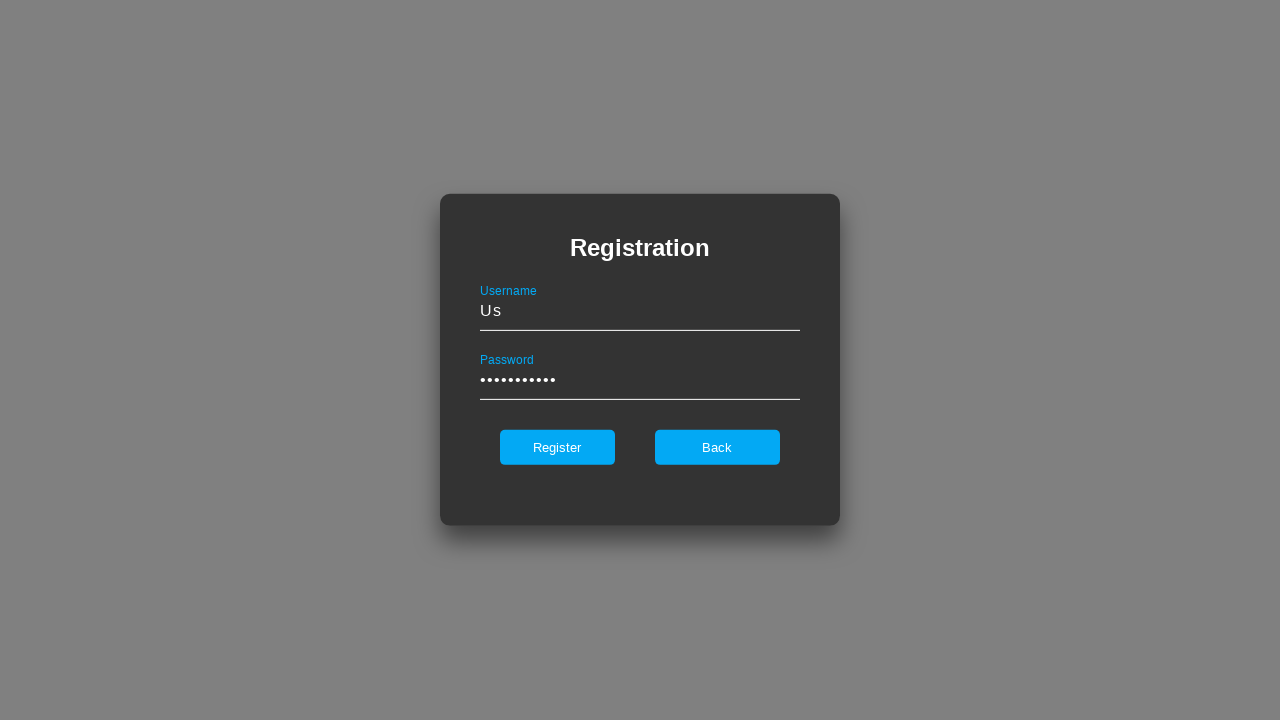

Clicked register submit button at (557, 447) on .registerForm input[type="submit"]
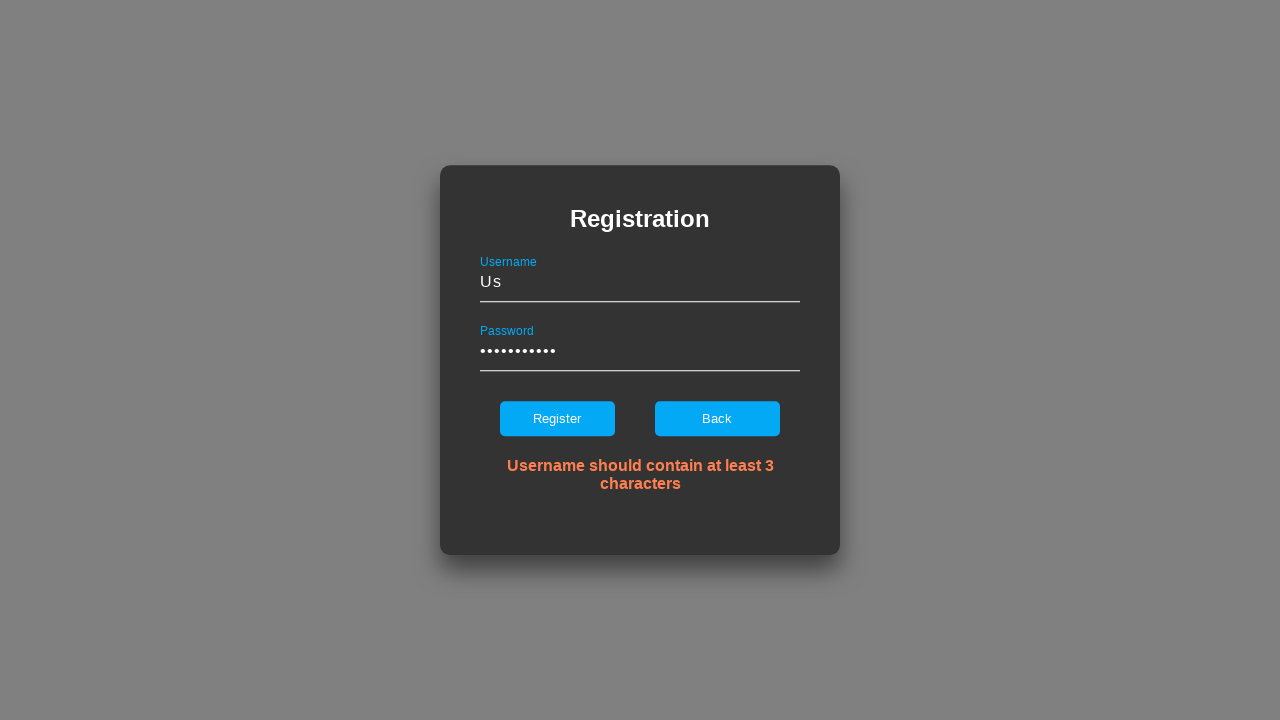

Error message appeared - username validation failed as expected
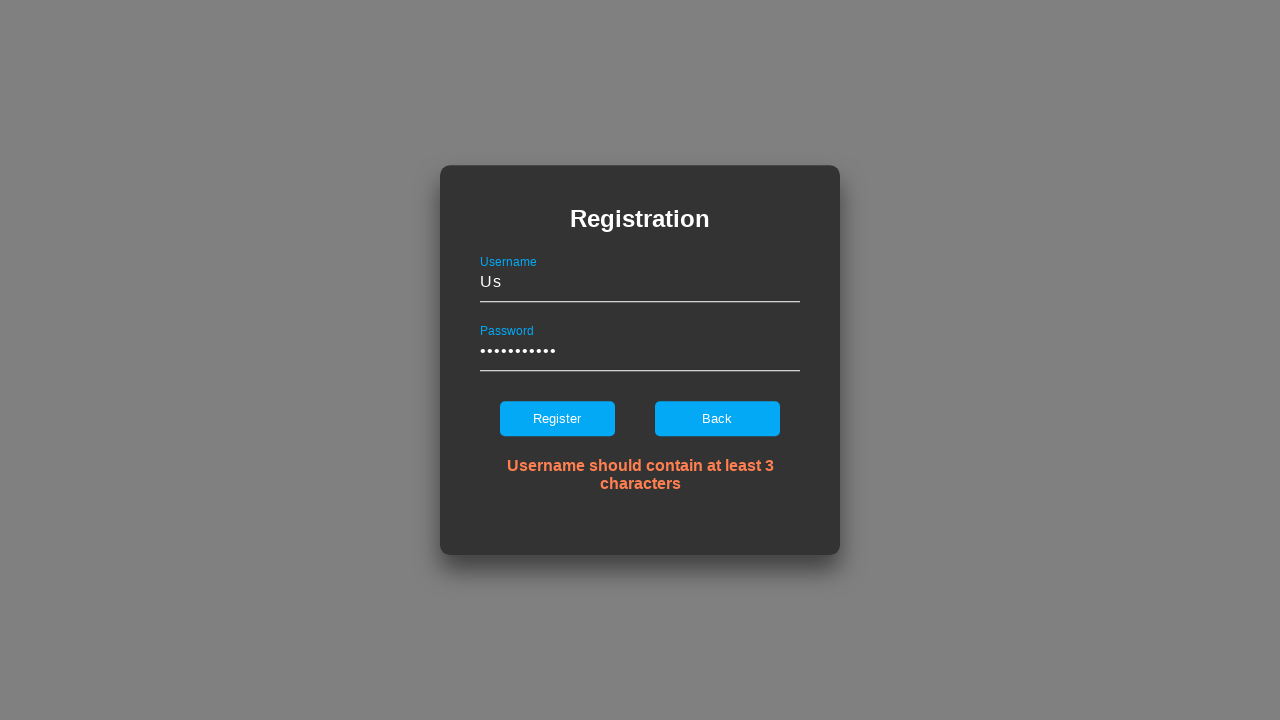

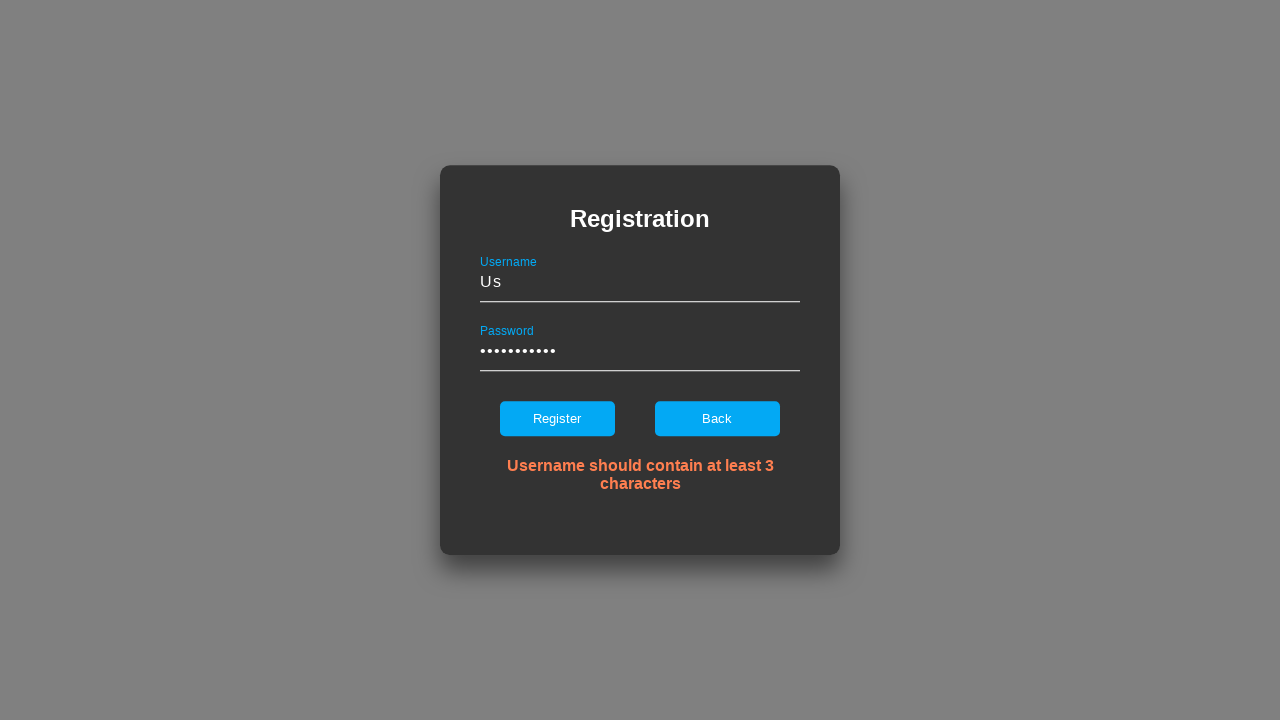